Tests a login and password reset flow on a practice website, including filling forms, clicking buttons, and navigating between login and password reset screens

Starting URL: https://rahulshettyacademy.com/locatorspractice/

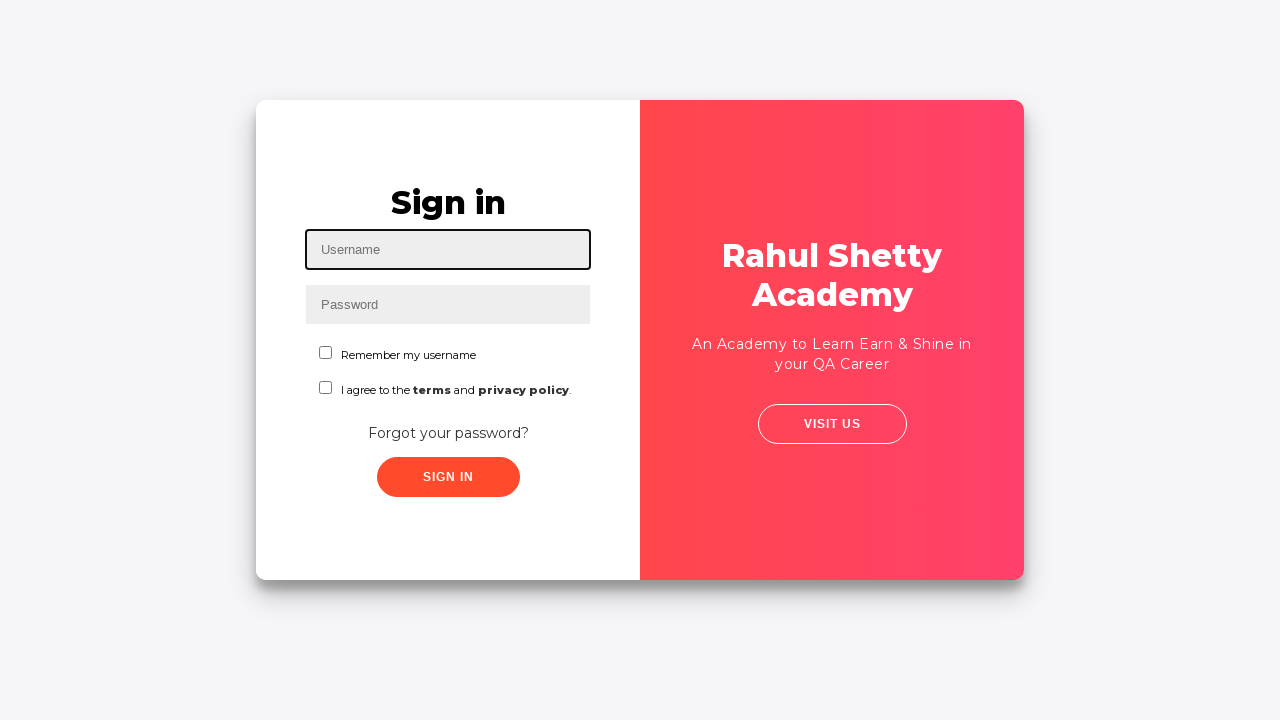

Filled username field with 'rahul' on #inputUsername
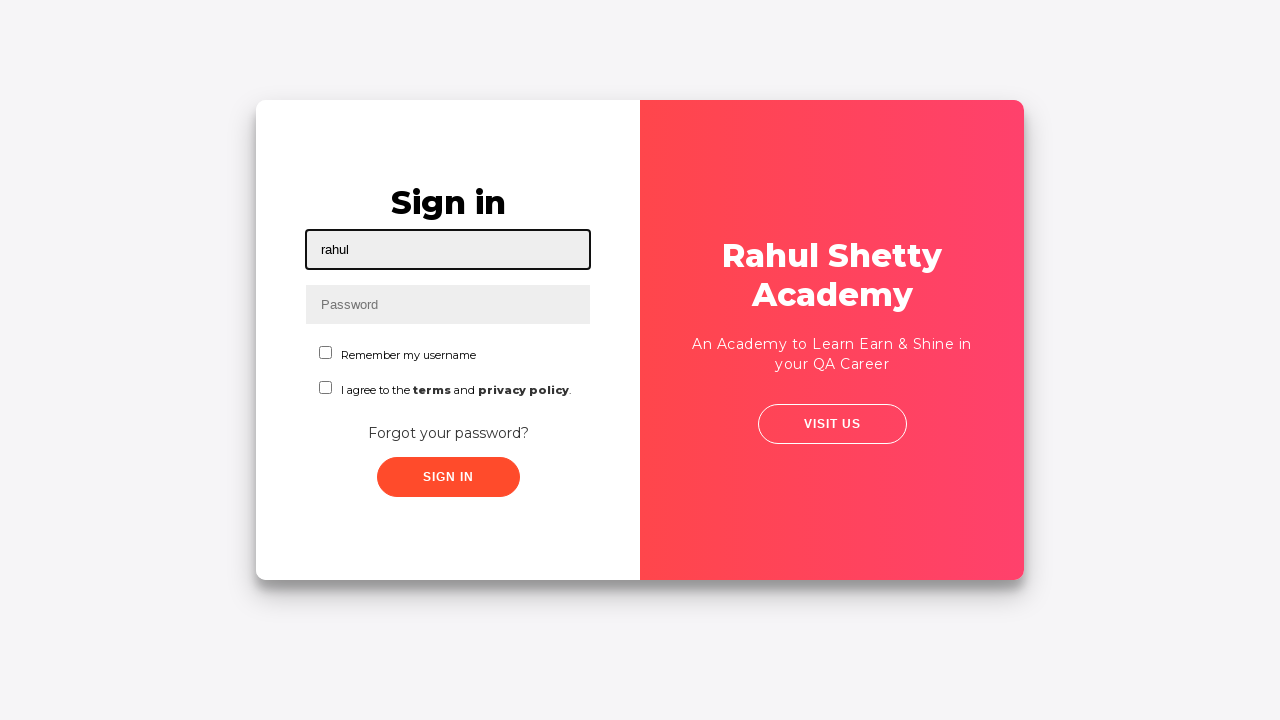

Filled password field with incorrect password 'hello123' on input[name='inputPassword']
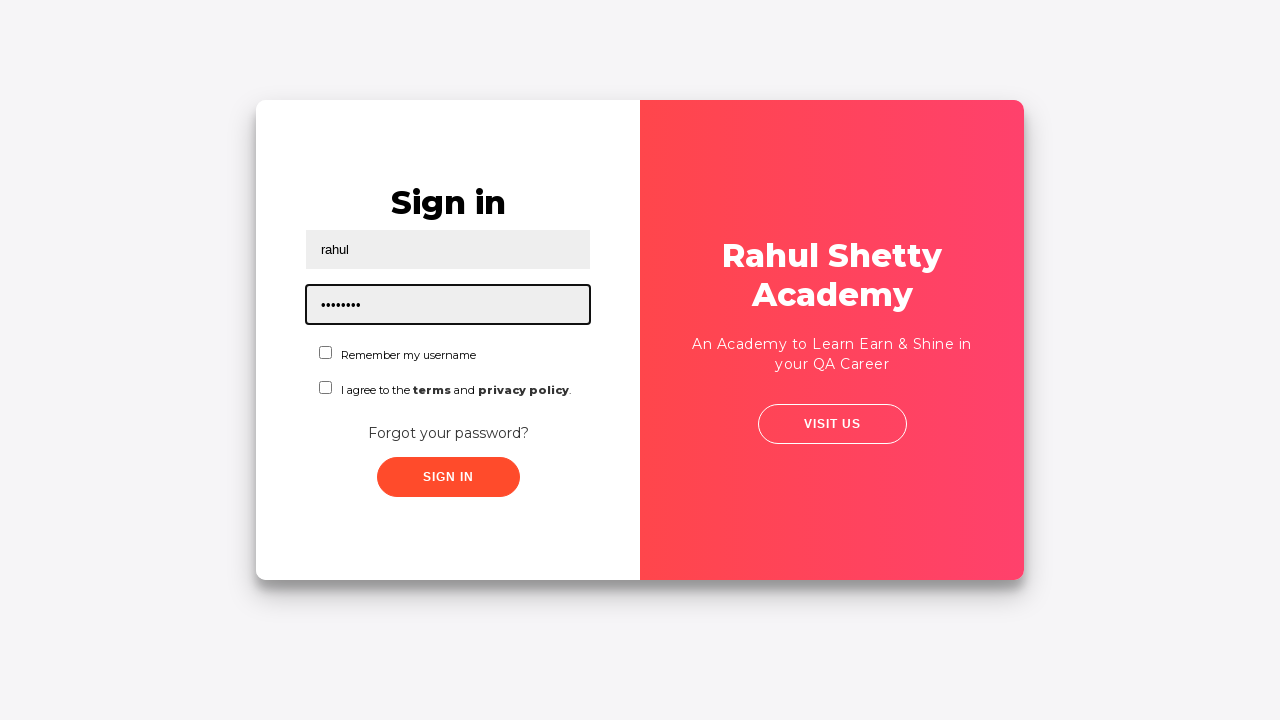

Clicked sign in button with incorrect credentials at (448, 477) on .signInBtn
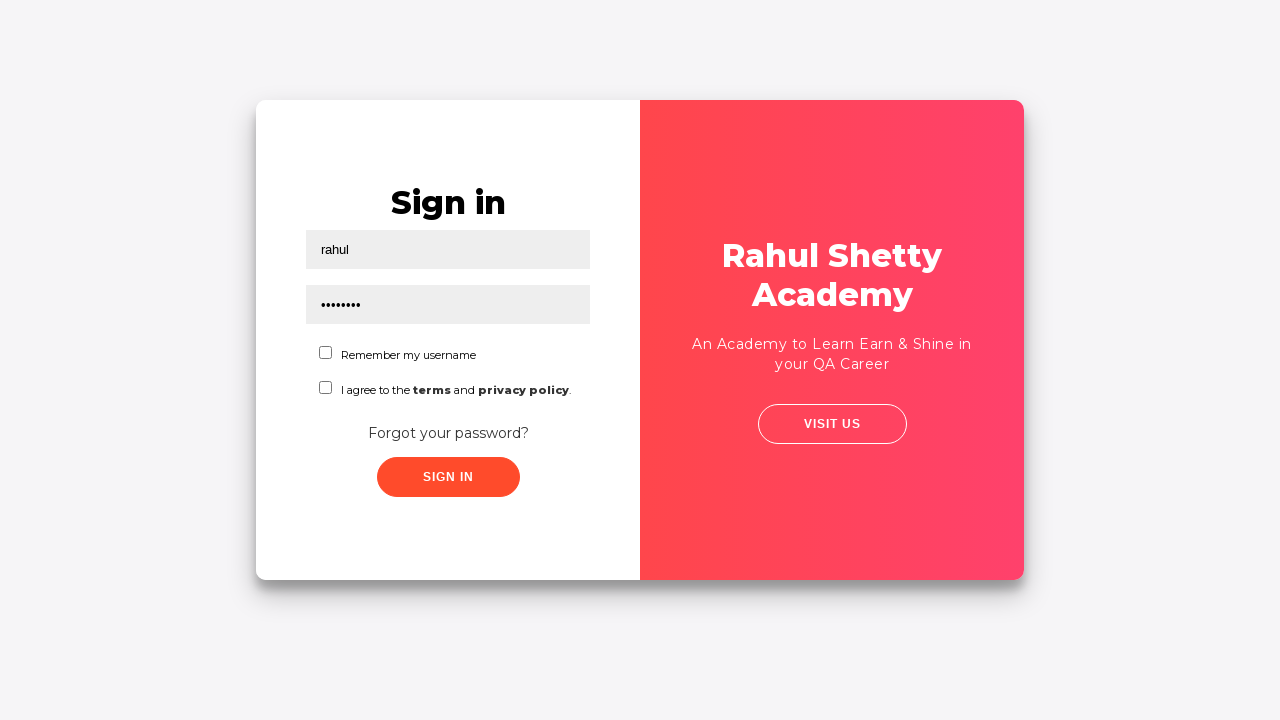

Error message appeared for incorrect login attempt
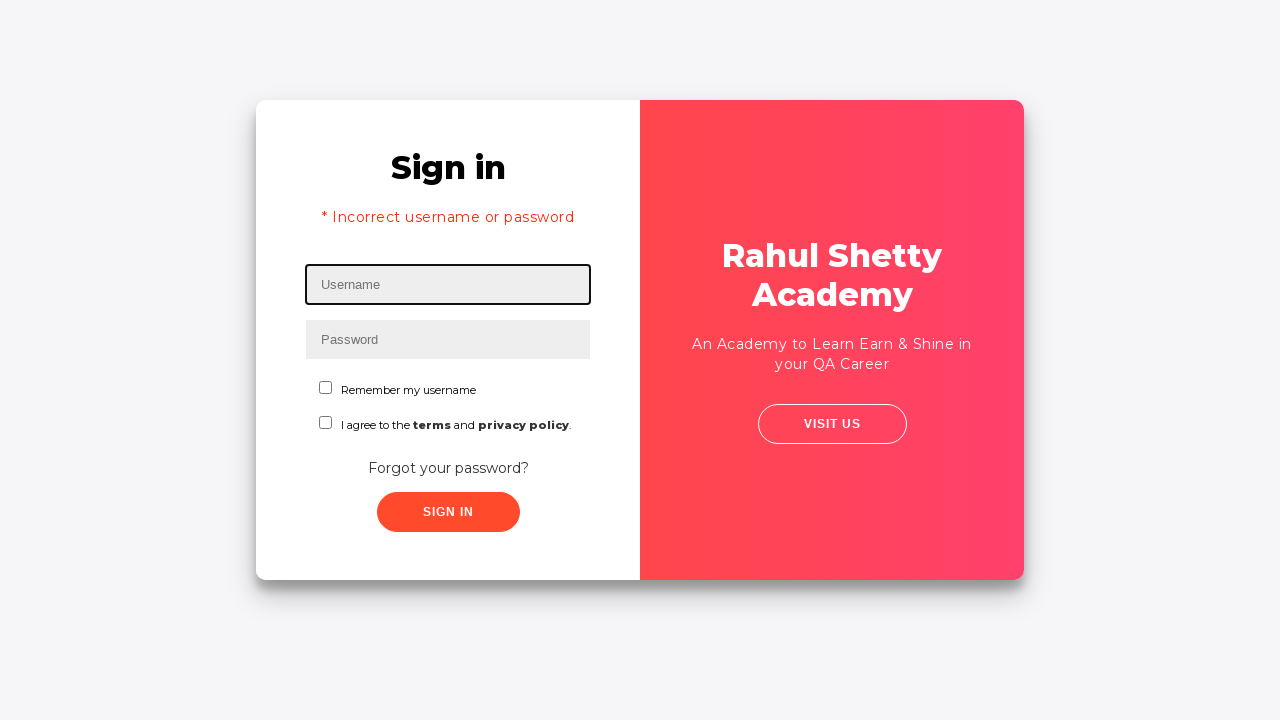

Clicked 'Forgot your password?' link at (448, 468) on text=Forgot your password?
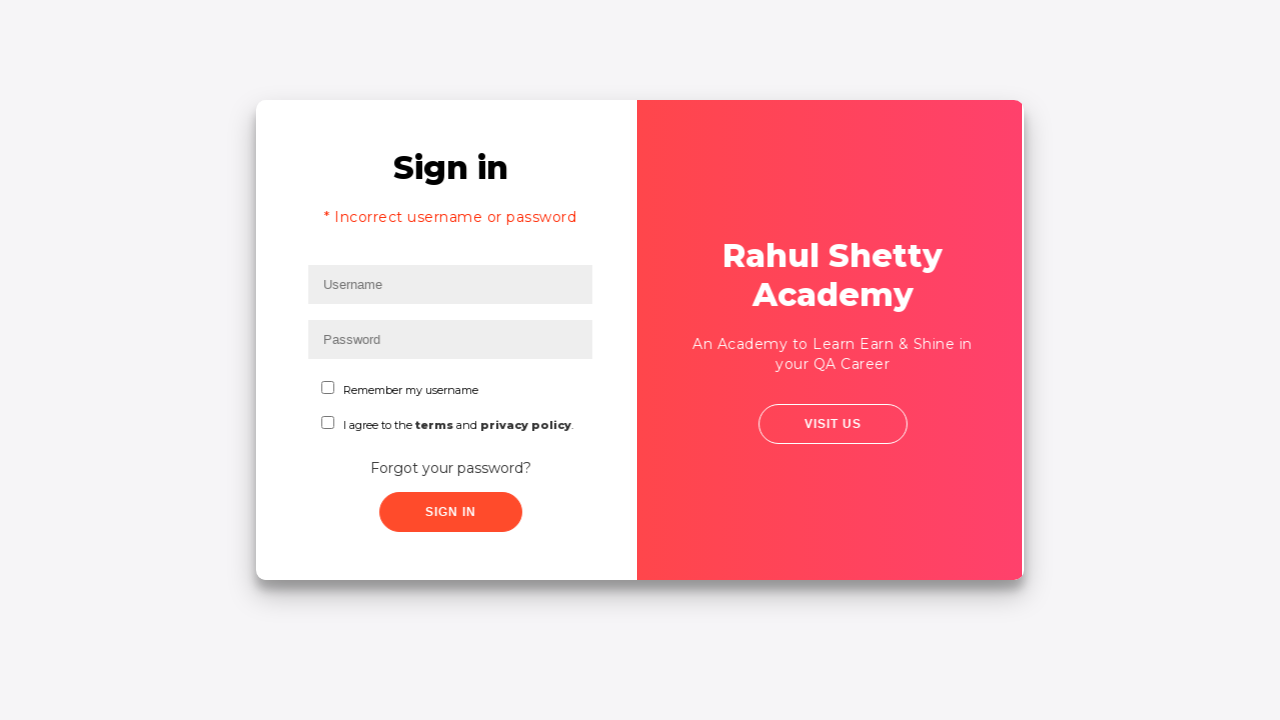

Waited for forgot password form to load
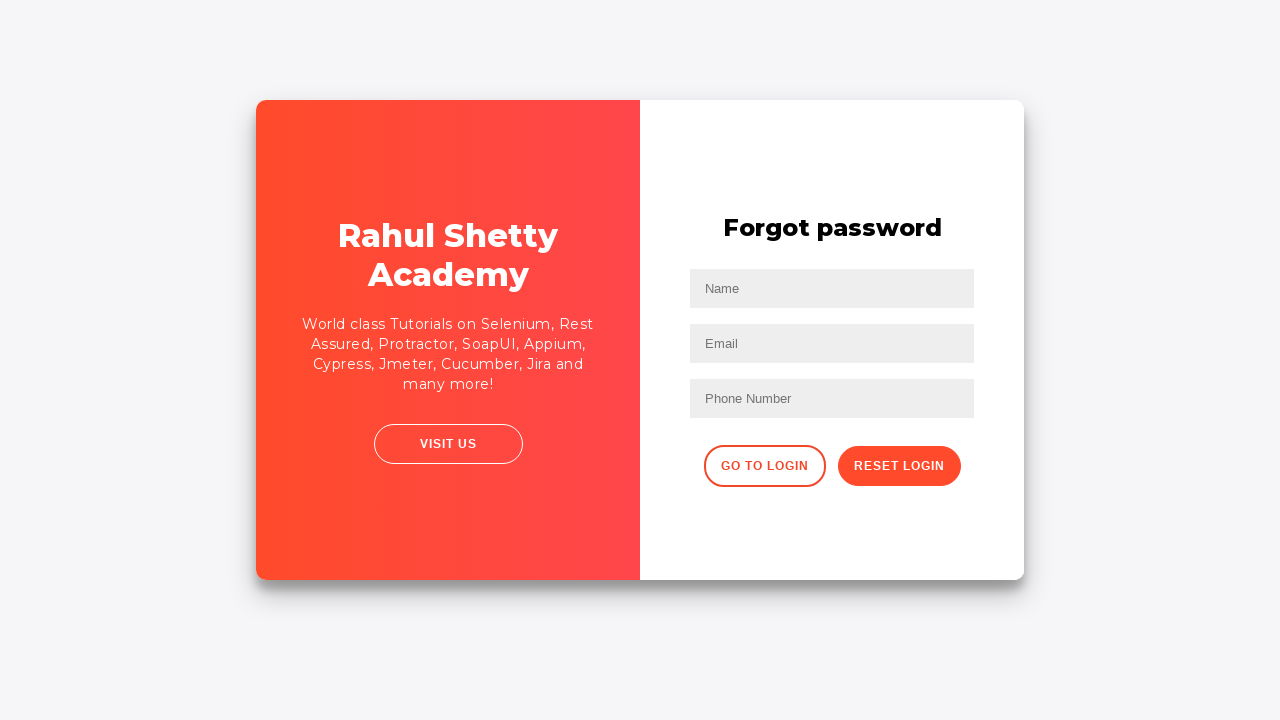

Filled name field with 'John' in forgot password form on input[placeholder='Name']
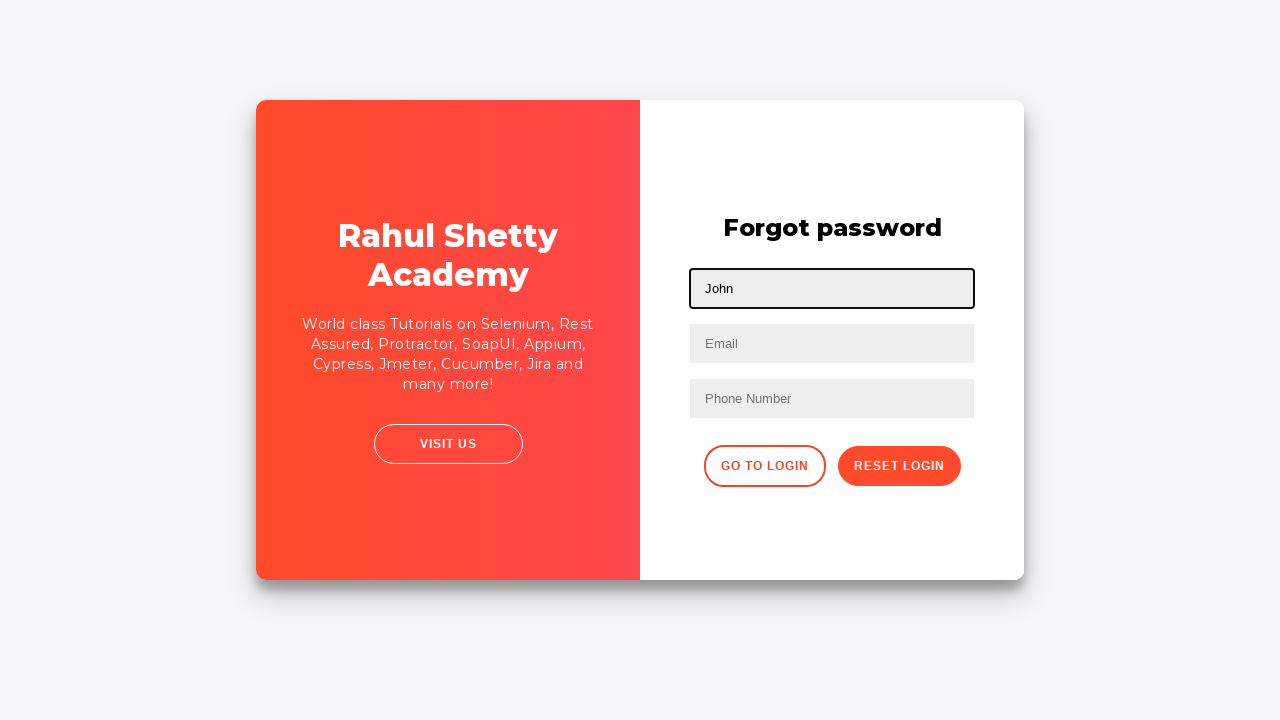

Filled email field with 'john@rsa.com' on input[placeholder='Email']
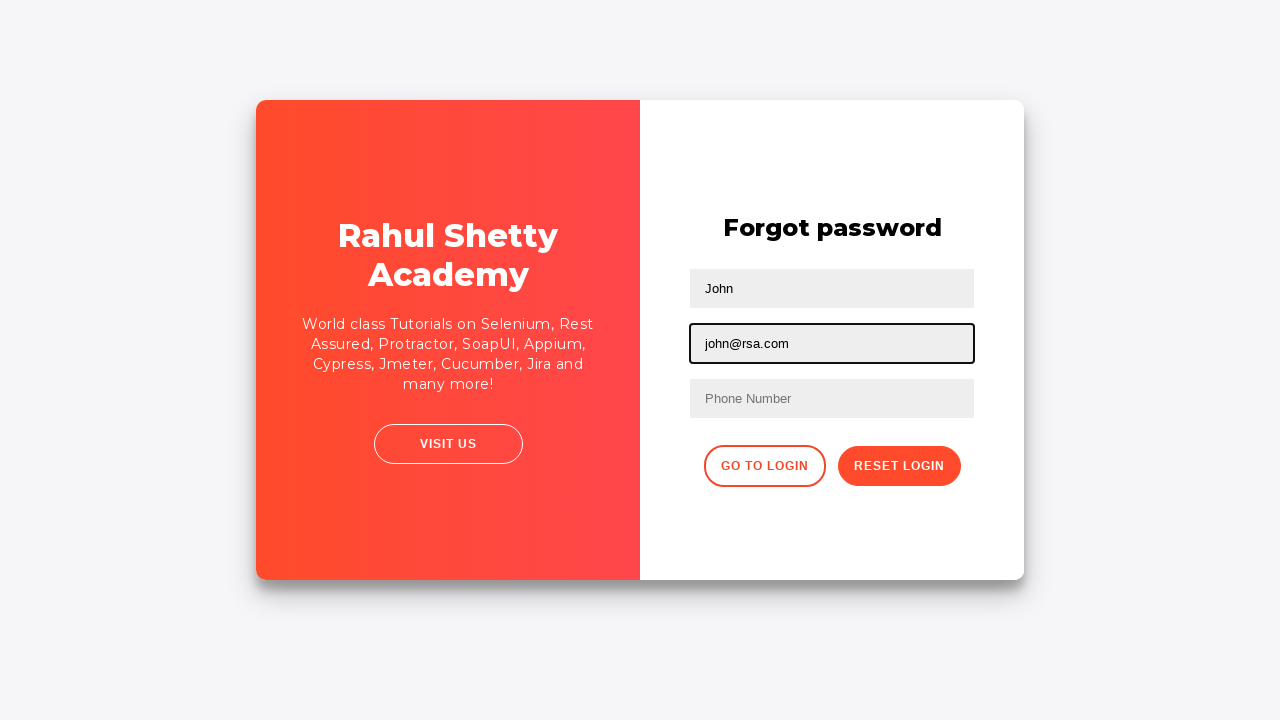

Cleared email field on input[type='text']:nth-child(3)
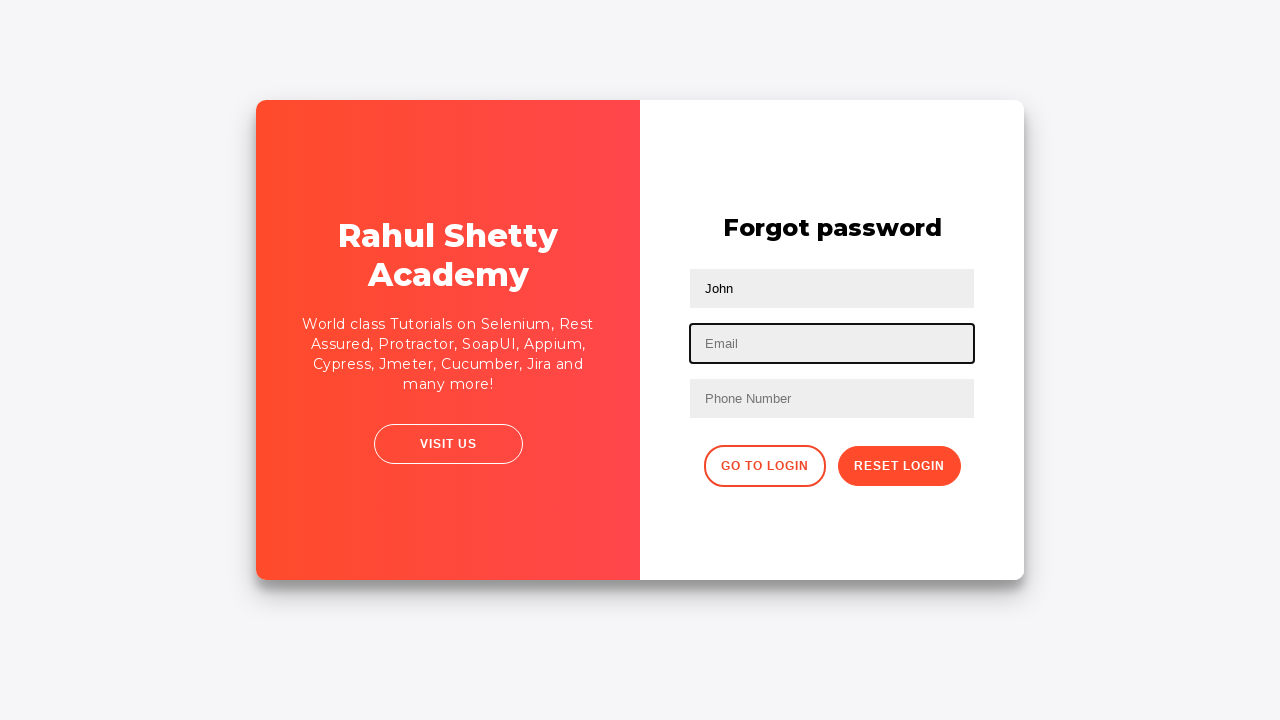

Refilled email field with correct email 'john@gmail.com' on input[type='text']:nth-child(3)
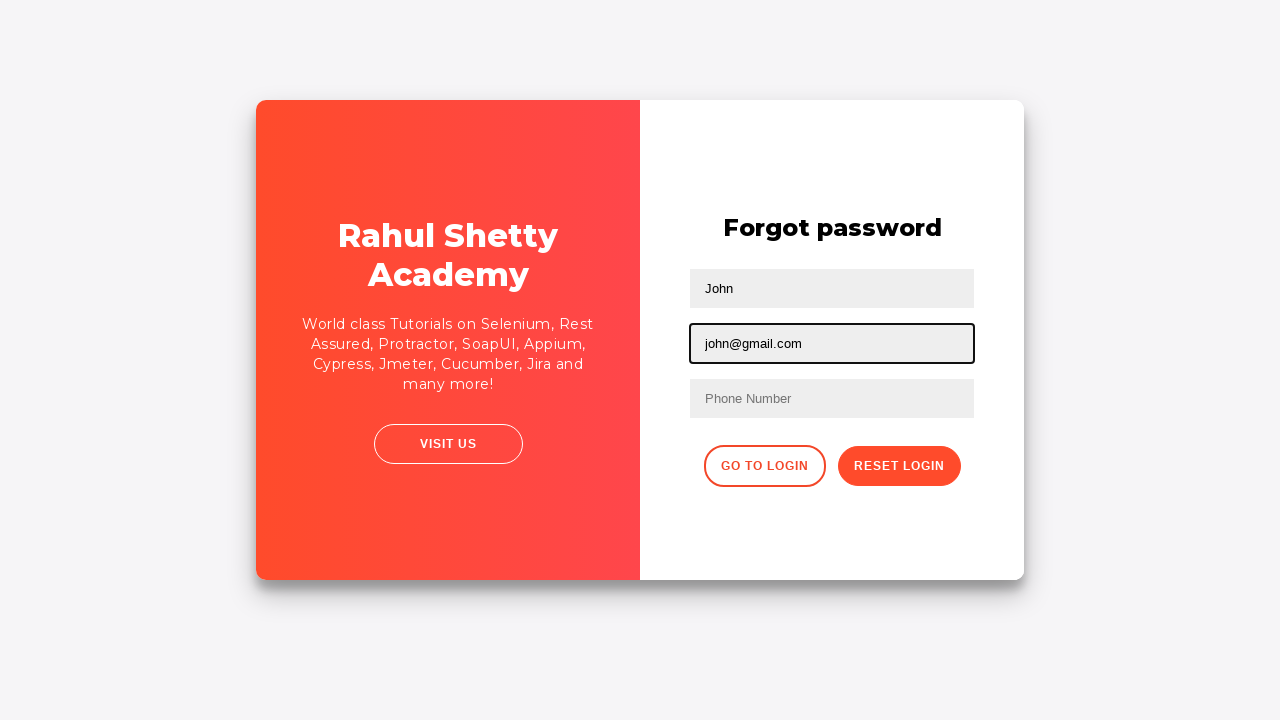

Filled phone number field with '9864353253' on //form/input[3]
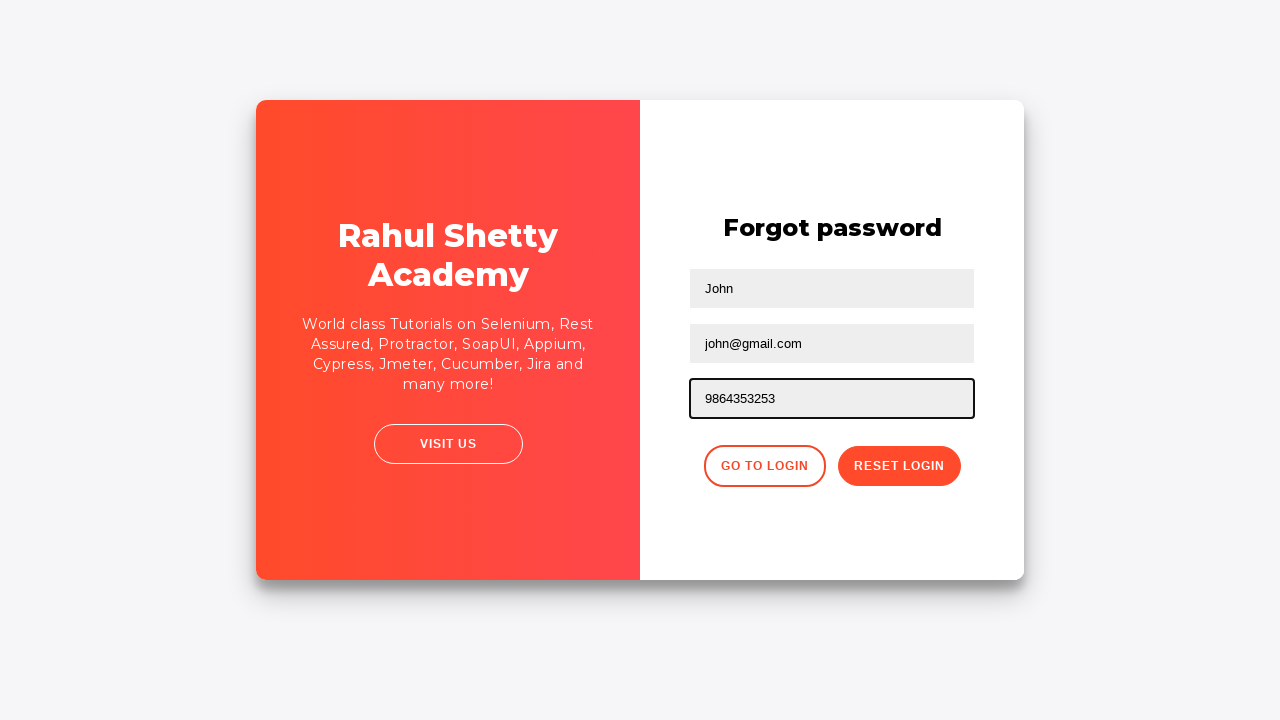

Clicked reset password button at (899, 466) on .reset-pwd-btn
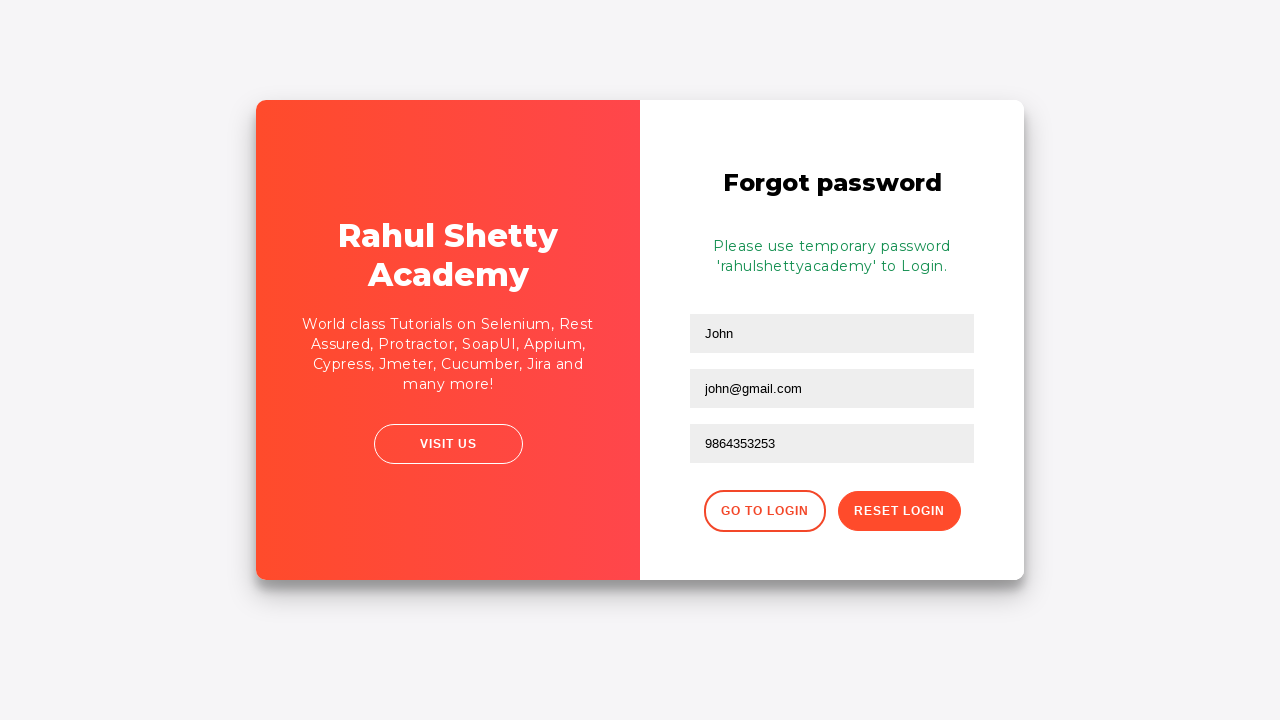

Reset confirmation message appeared
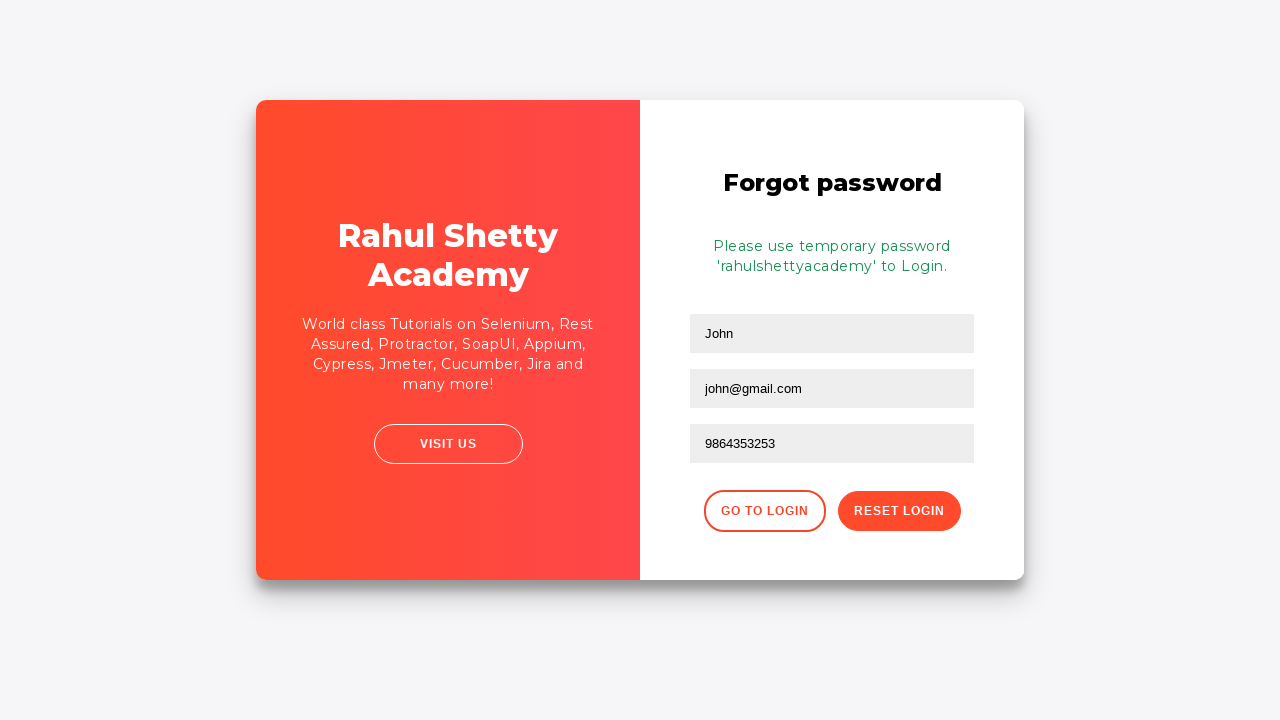

Clicked button to return to sign in screen at (764, 511) on xpath=//div[@class='forgot-pwd-btn-conainer']/button[1]
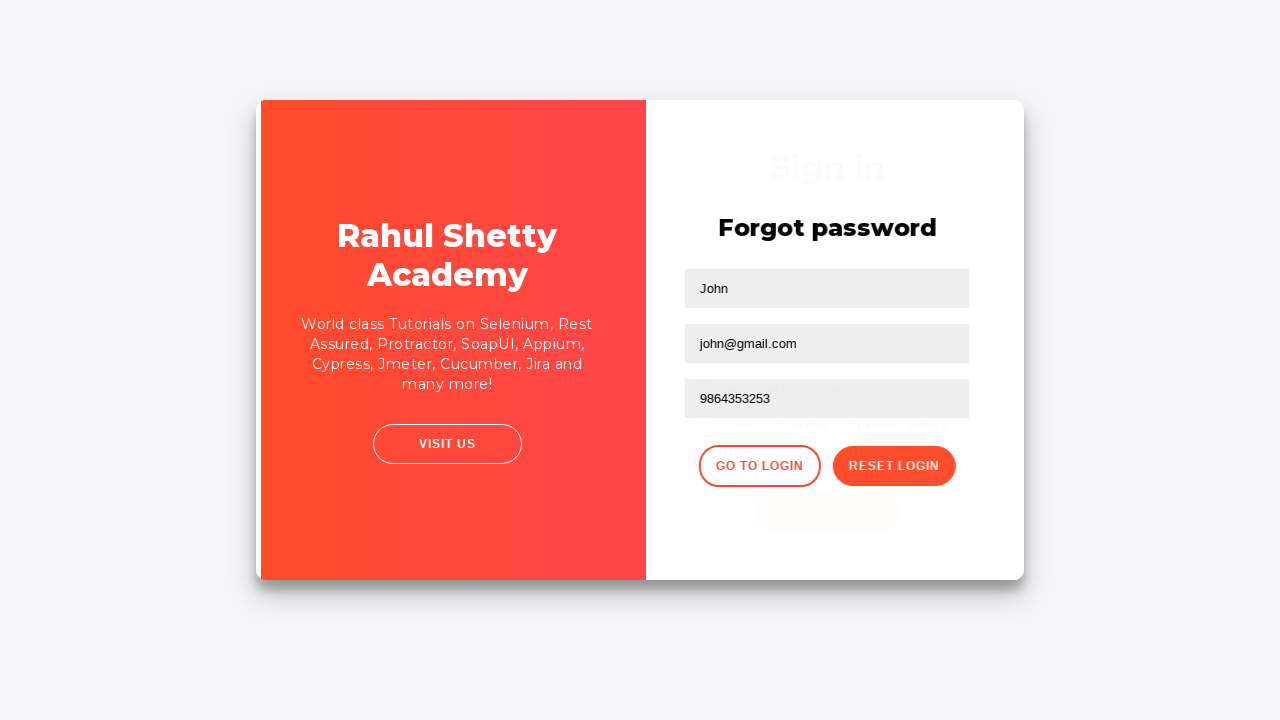

Waited for login form to load
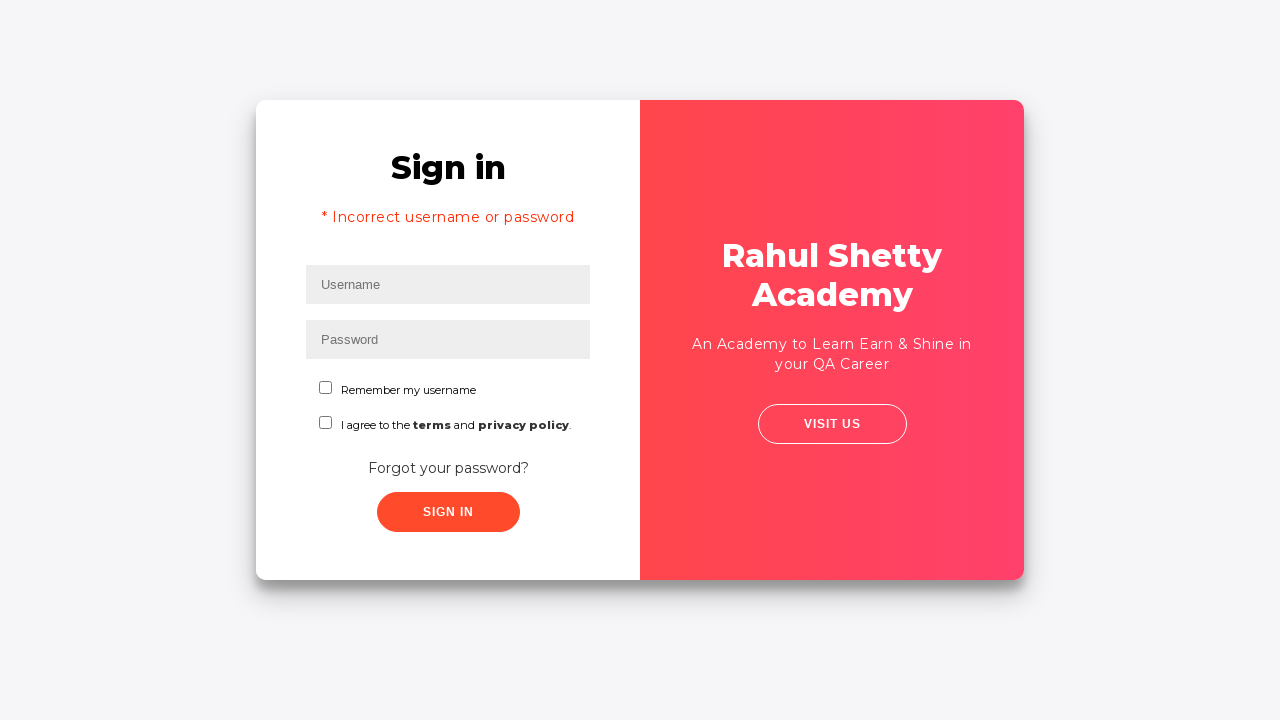

Filled username field with 'rahul' for login on #inputUsername
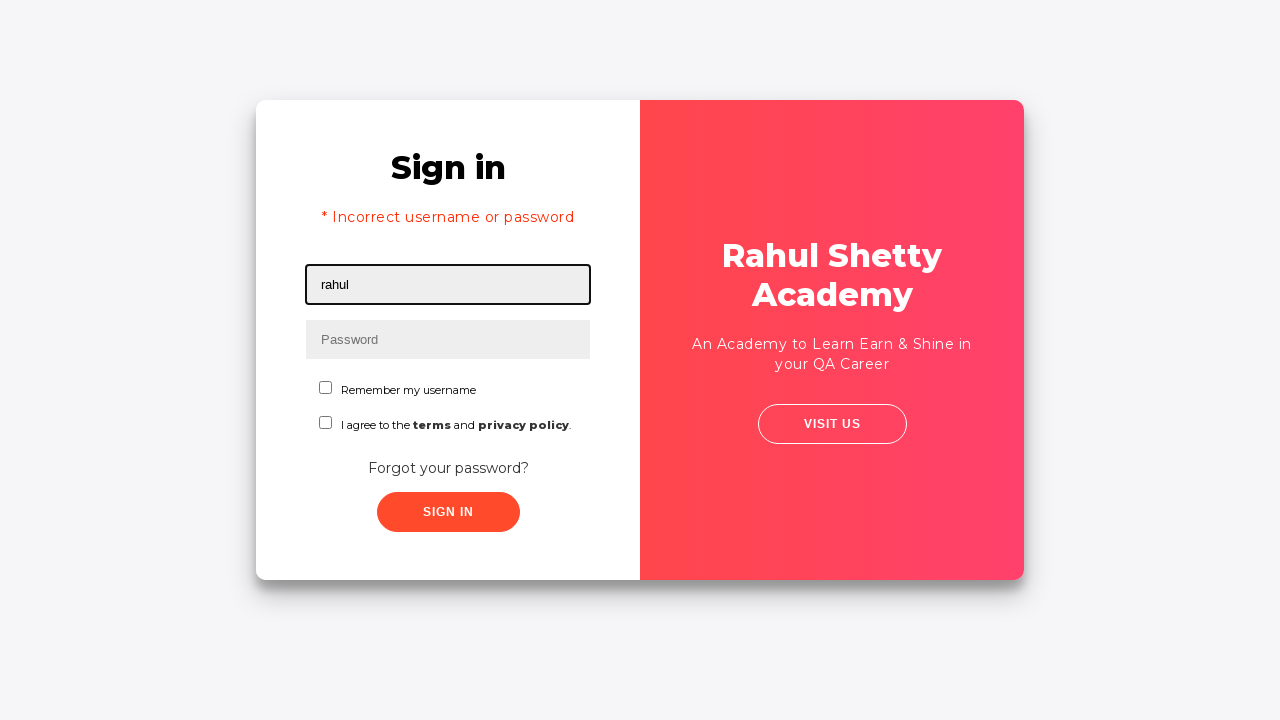

Filled password field with correct password 'rahulshettyacademy' on input[type*='pass']
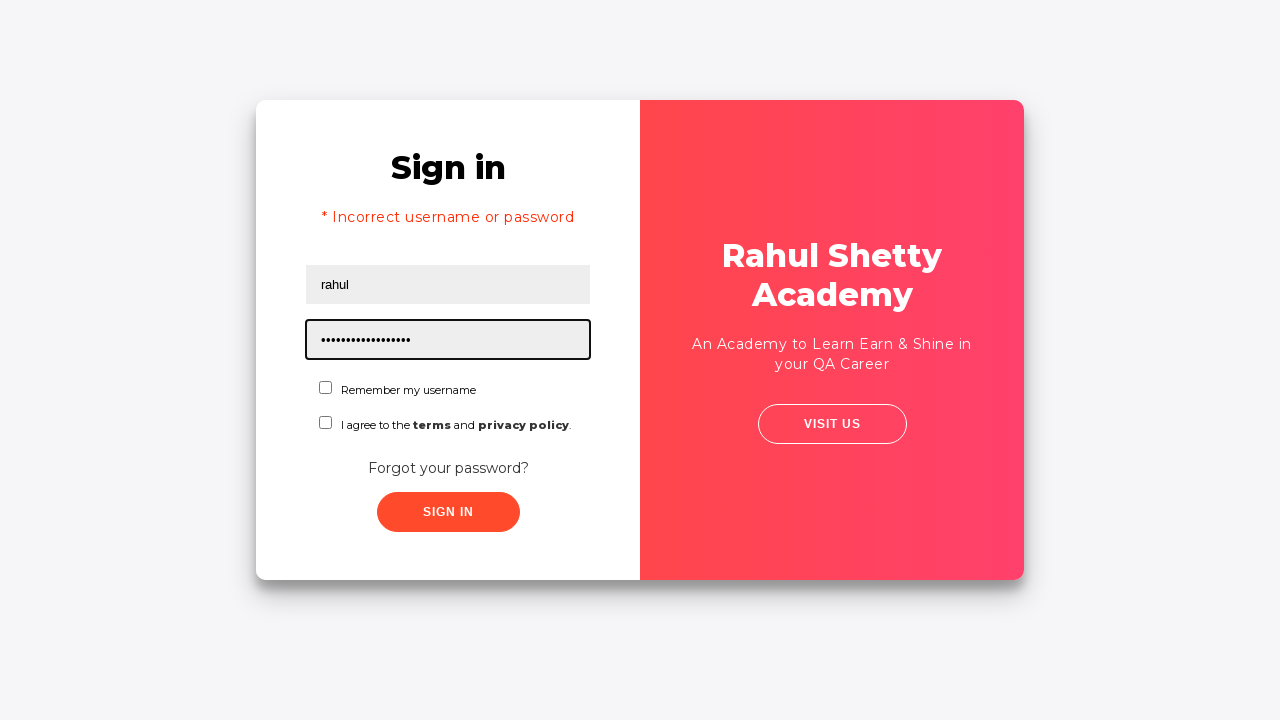

Checked the checkbox for sign in confirmation at (326, 388) on #chkboxOne
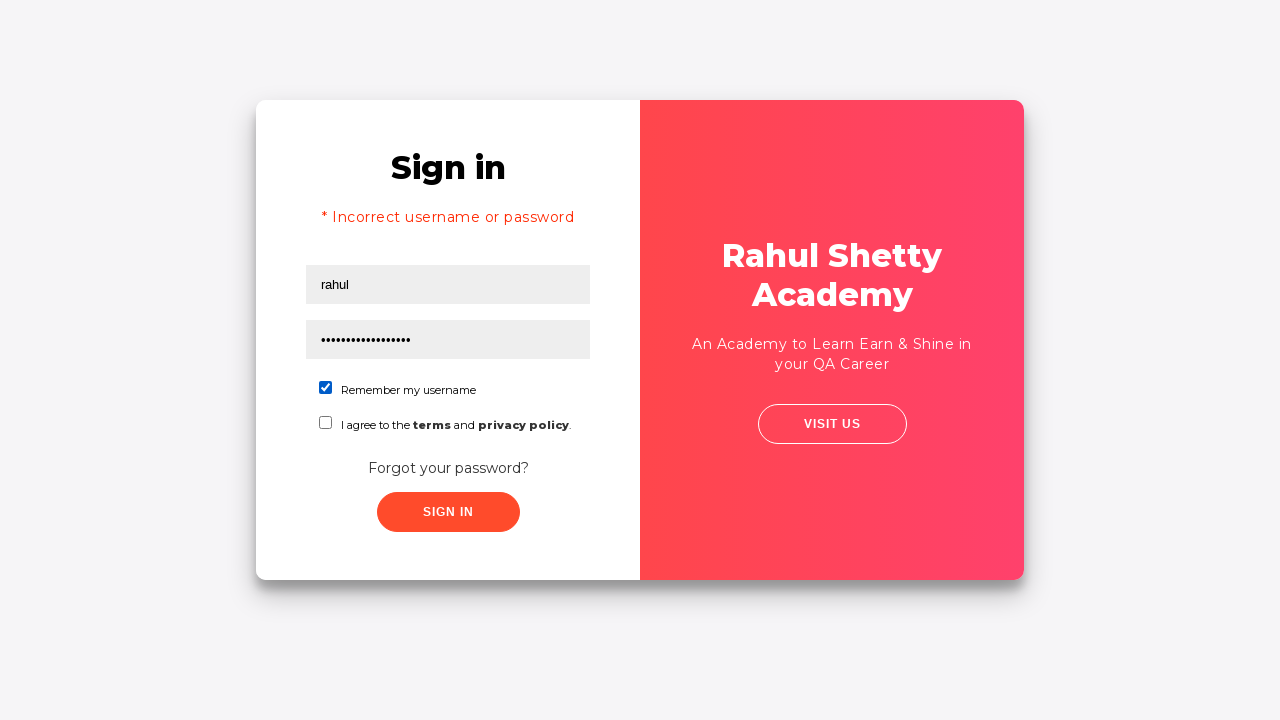

Clicked submit button to sign in with correct credentials at (448, 512) on xpath=//button[contains(@class,'submit')]
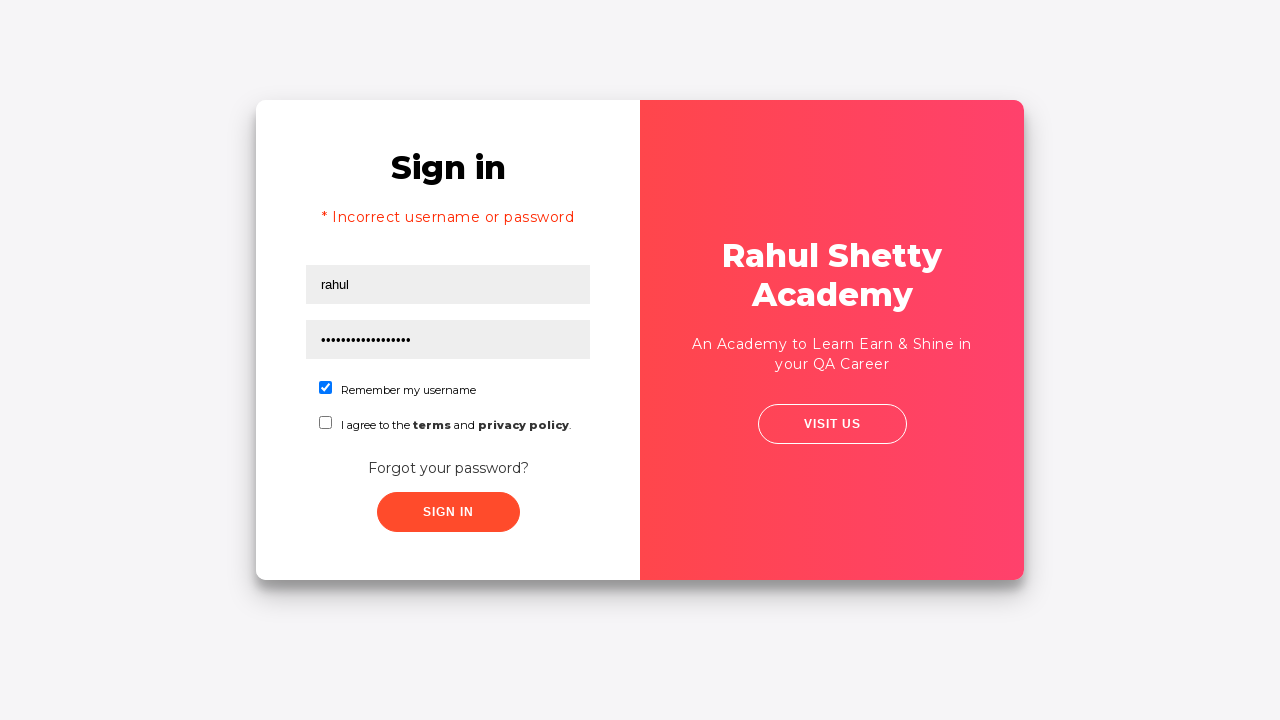

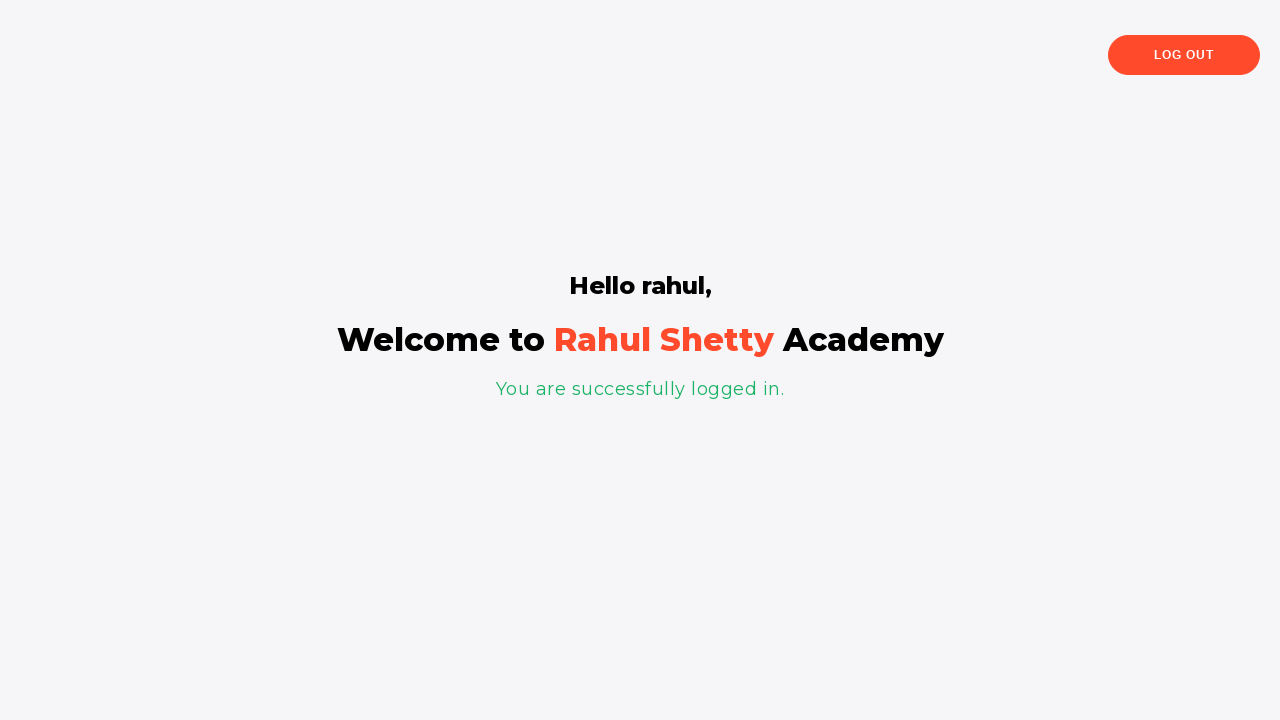